Tests the confirmation alert by clicking the confirm button and accepting the alert

Starting URL: https://demoqa.com/alerts

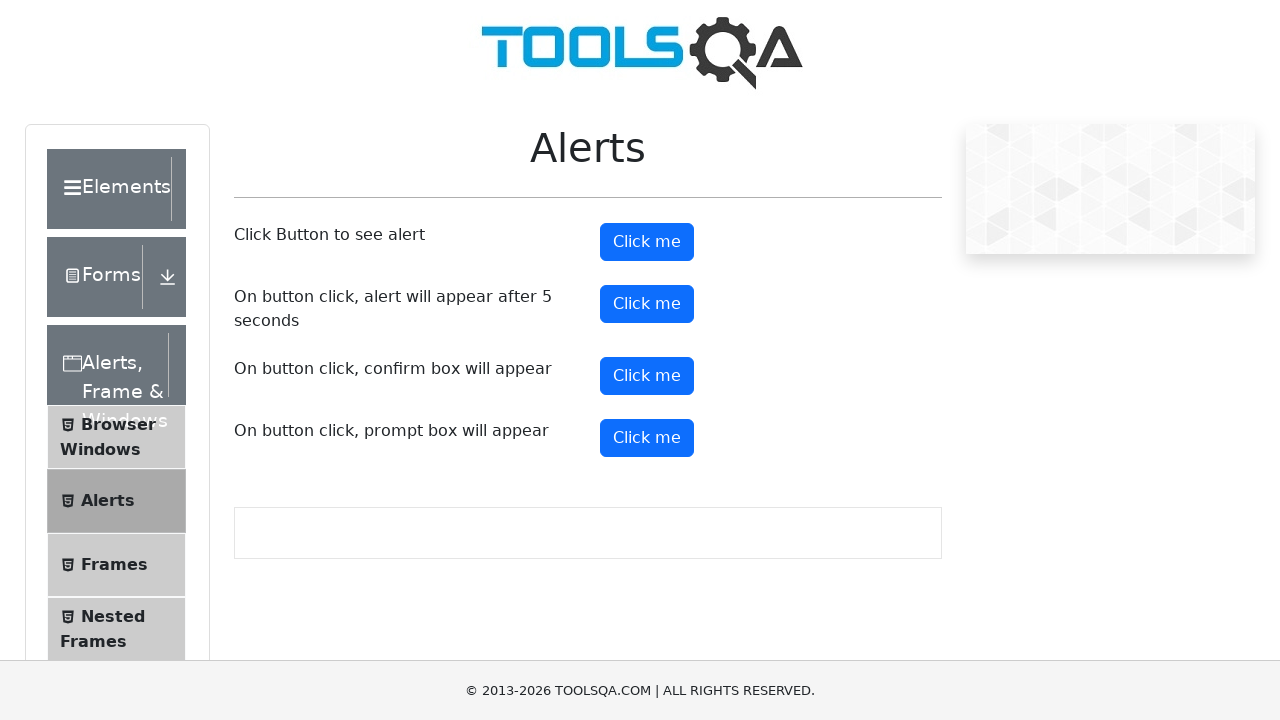

Set up dialog handler to accept confirmation alerts
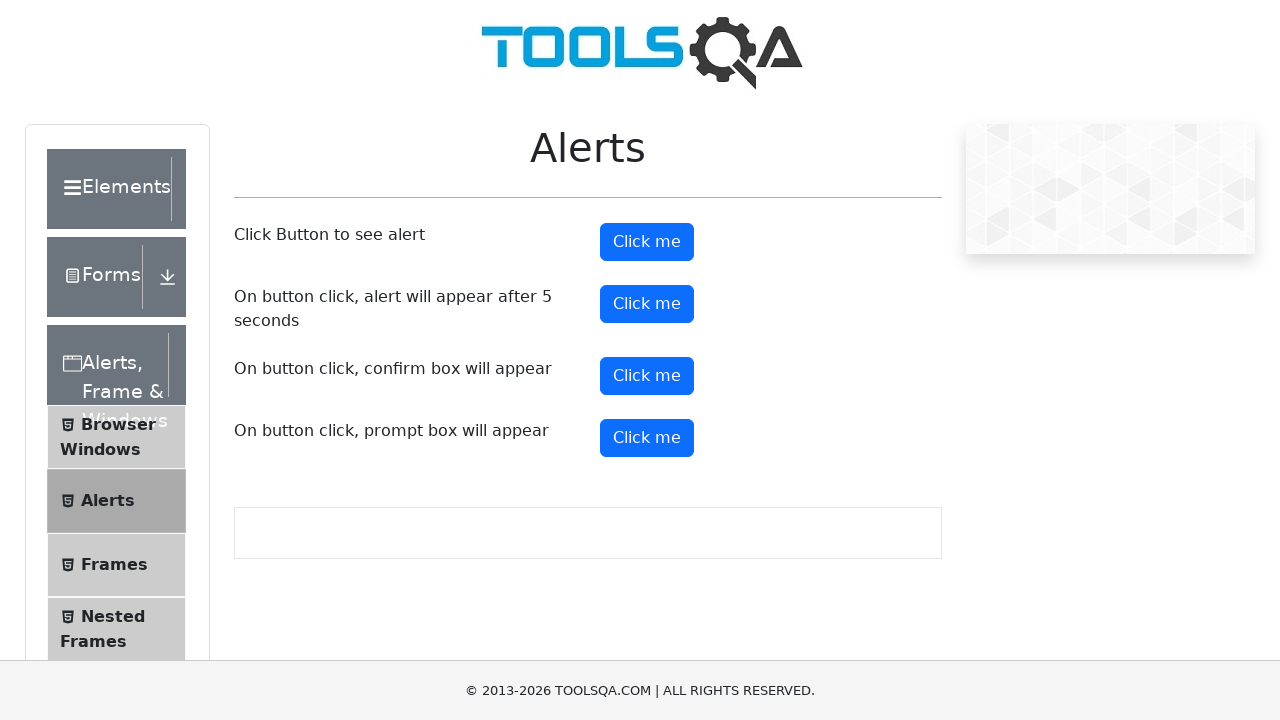

Clicked the confirm button to trigger the confirmation alert at (647, 376) on #confirmButton
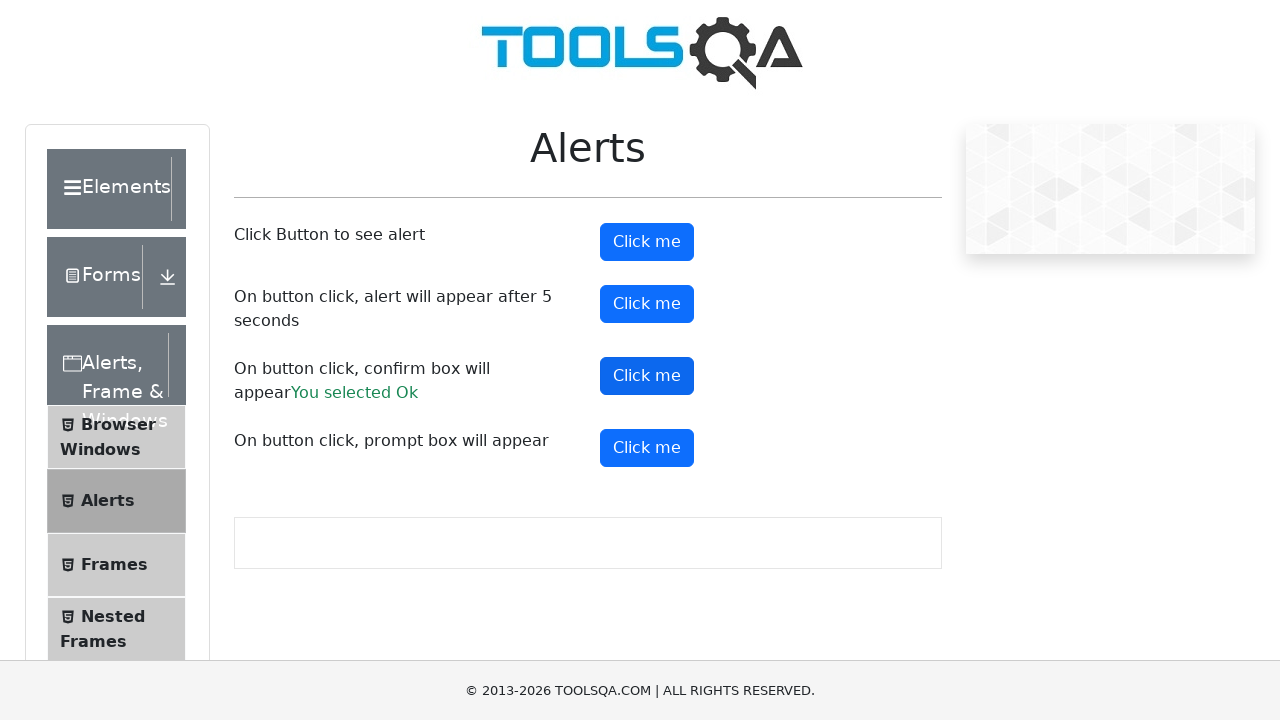

Waited for the dialog to be handled and processed
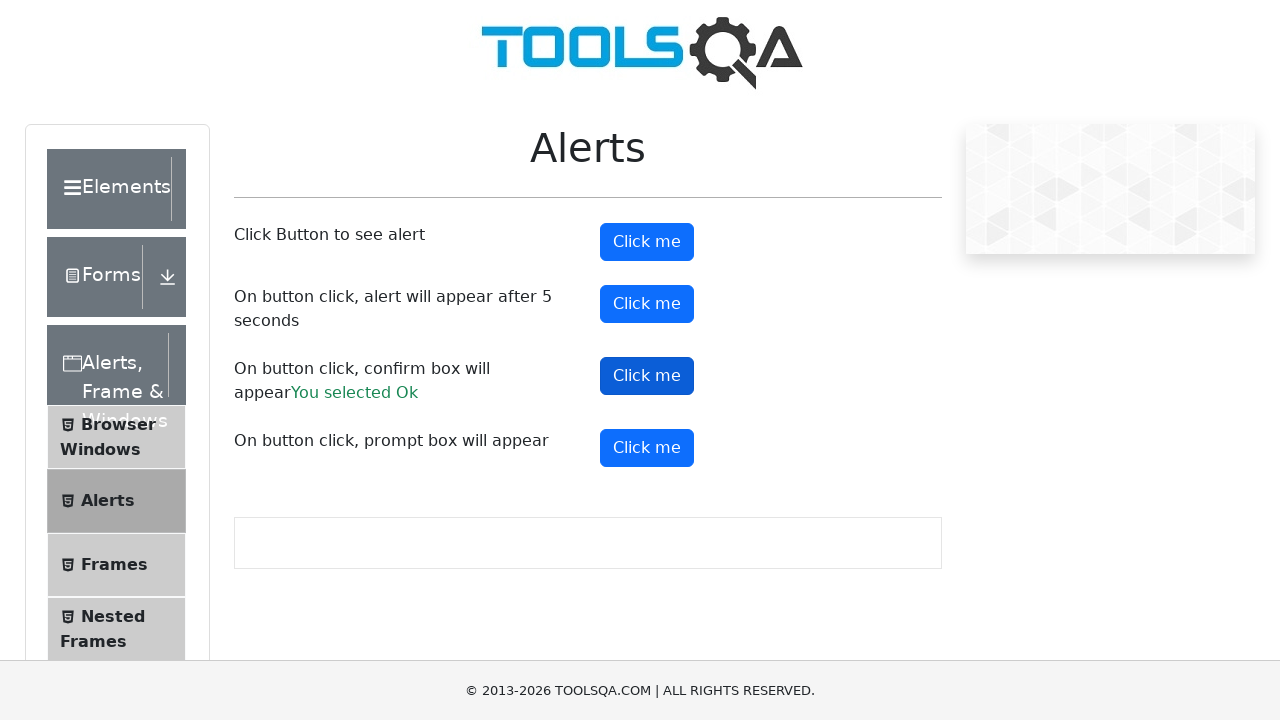

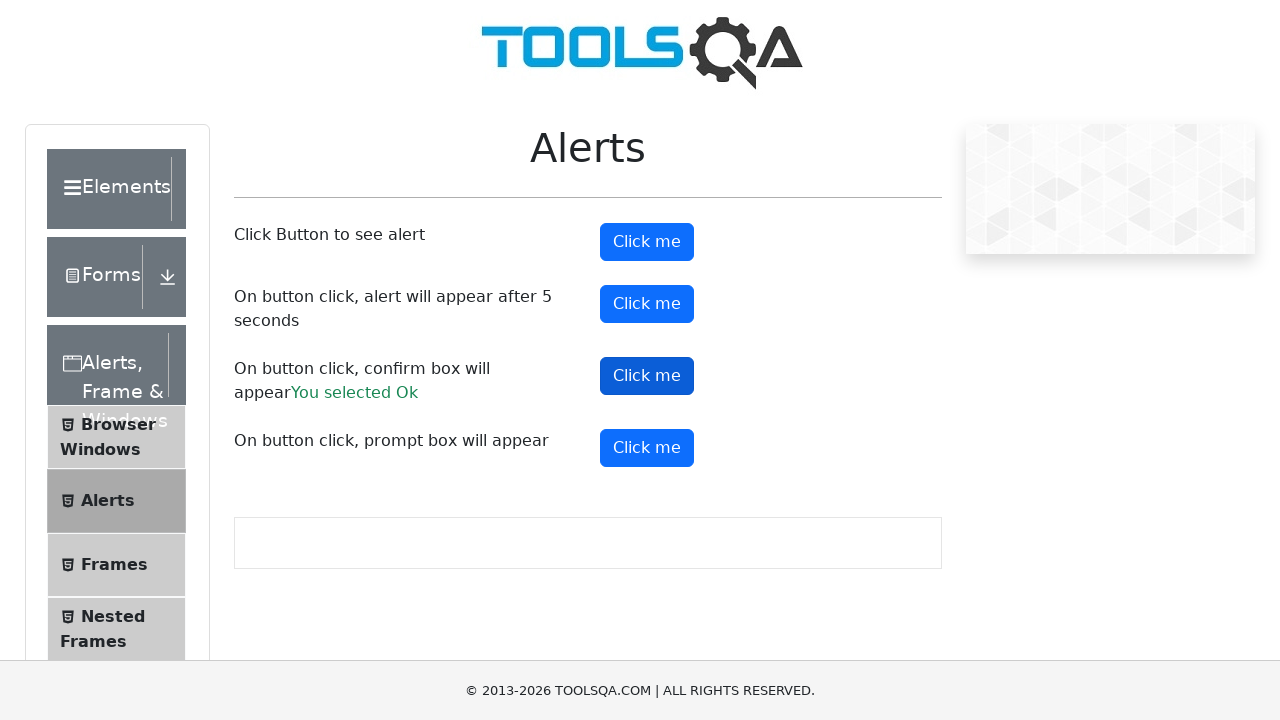